Tests the complete flow of adding a product to cart and accepting the confirmation popup alert

Starting URL: https://www.demoblaze.com/prod.html?idp_=2

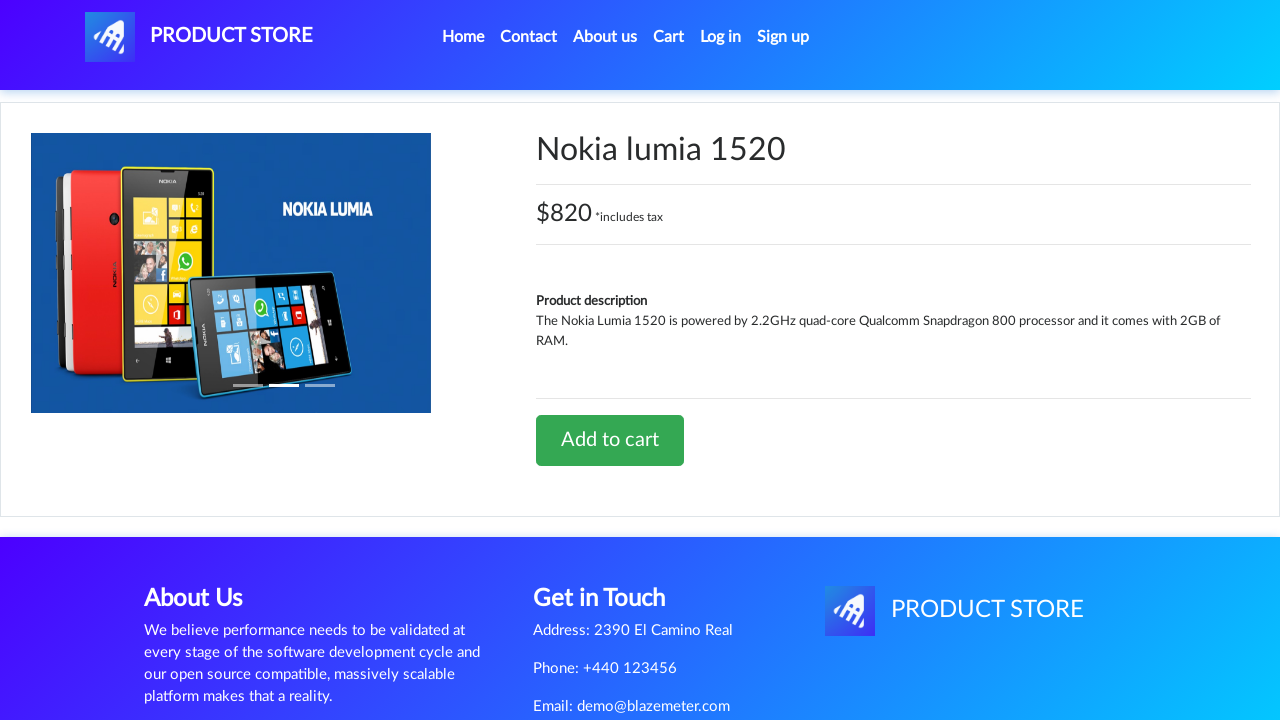

Product page loaded and 'Add to cart' button is visible
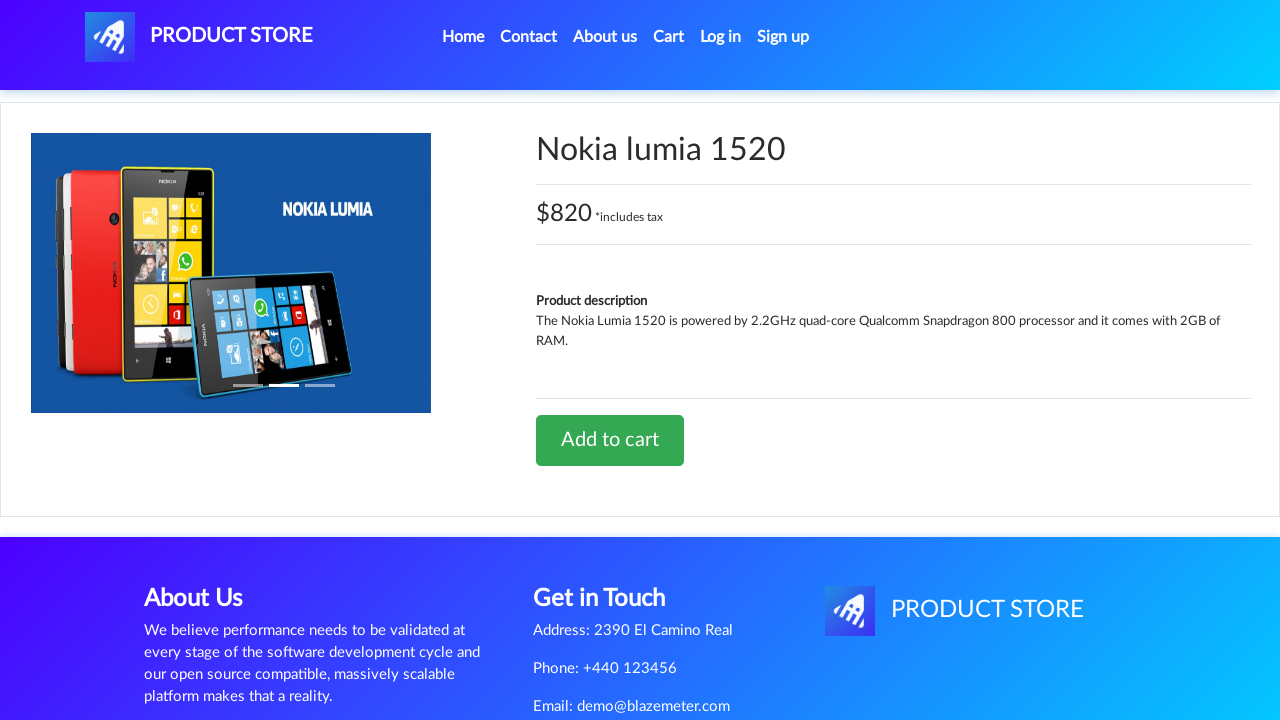

Dialog handler registered to accept confirmation popups
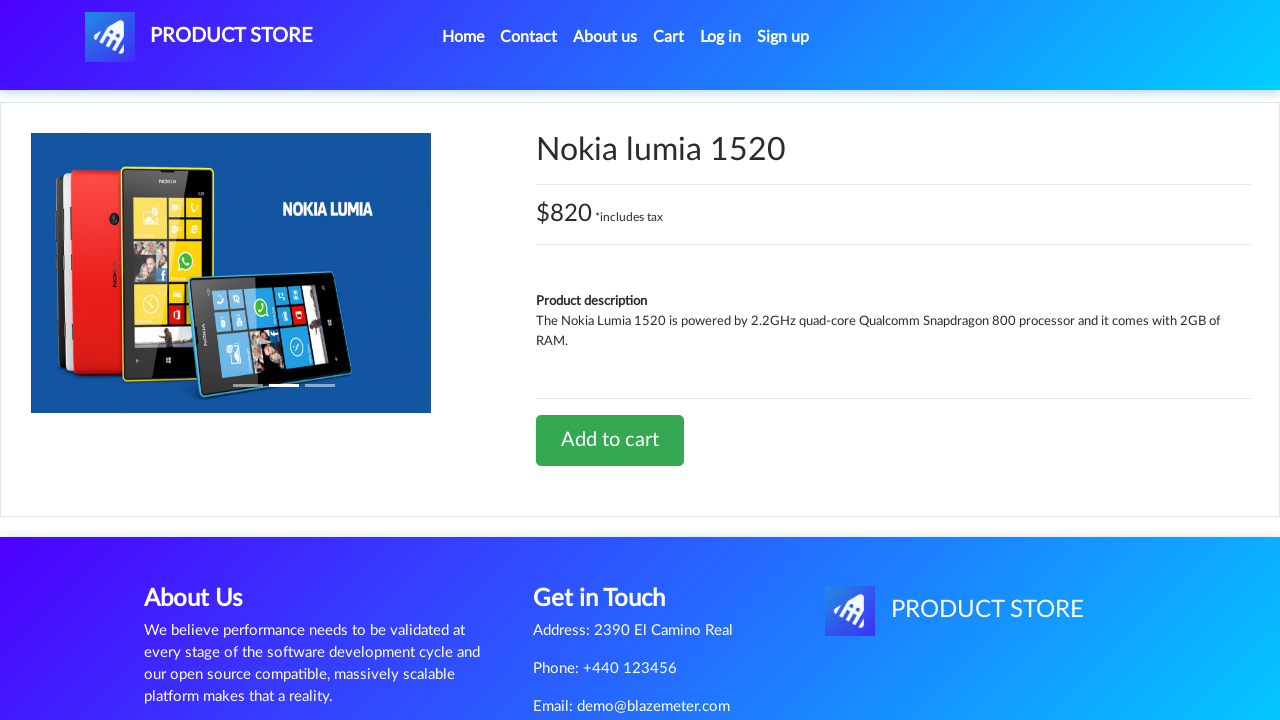

Clicked 'Add to cart' button, triggering confirmation popup at (610, 440) on a:has-text('Add to cart')
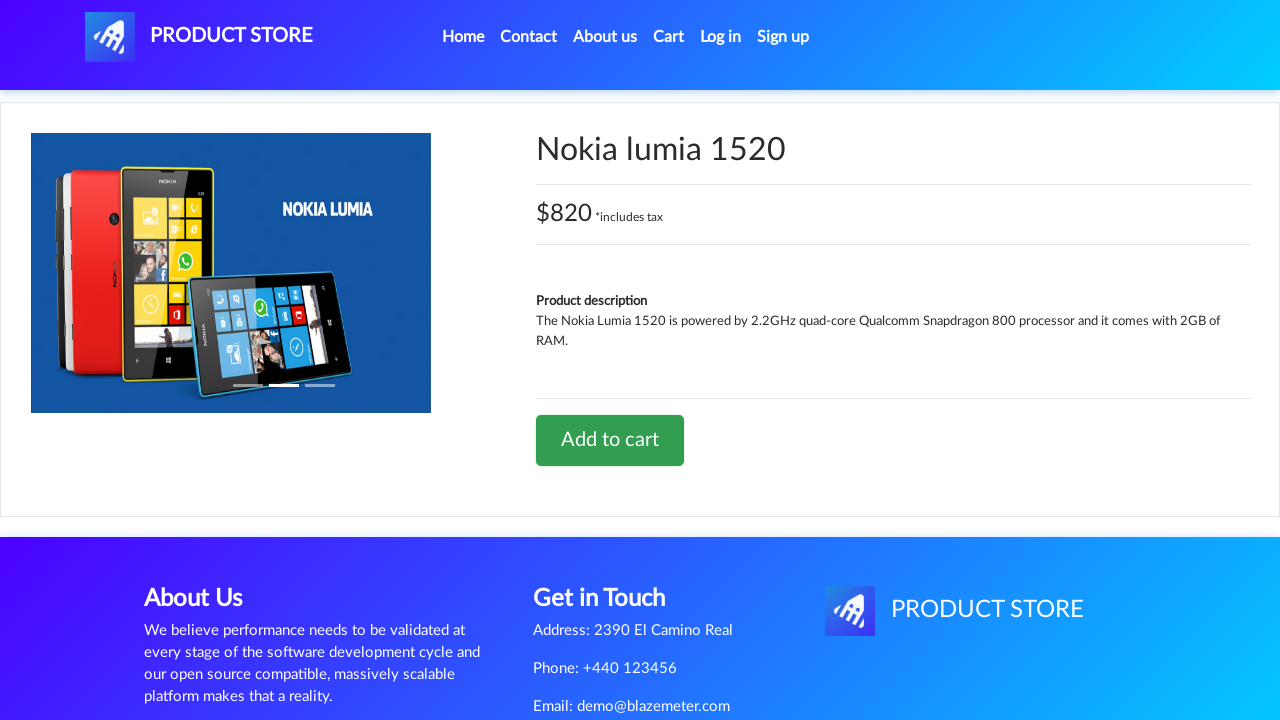

Waited for confirmation popup to be accepted and processed
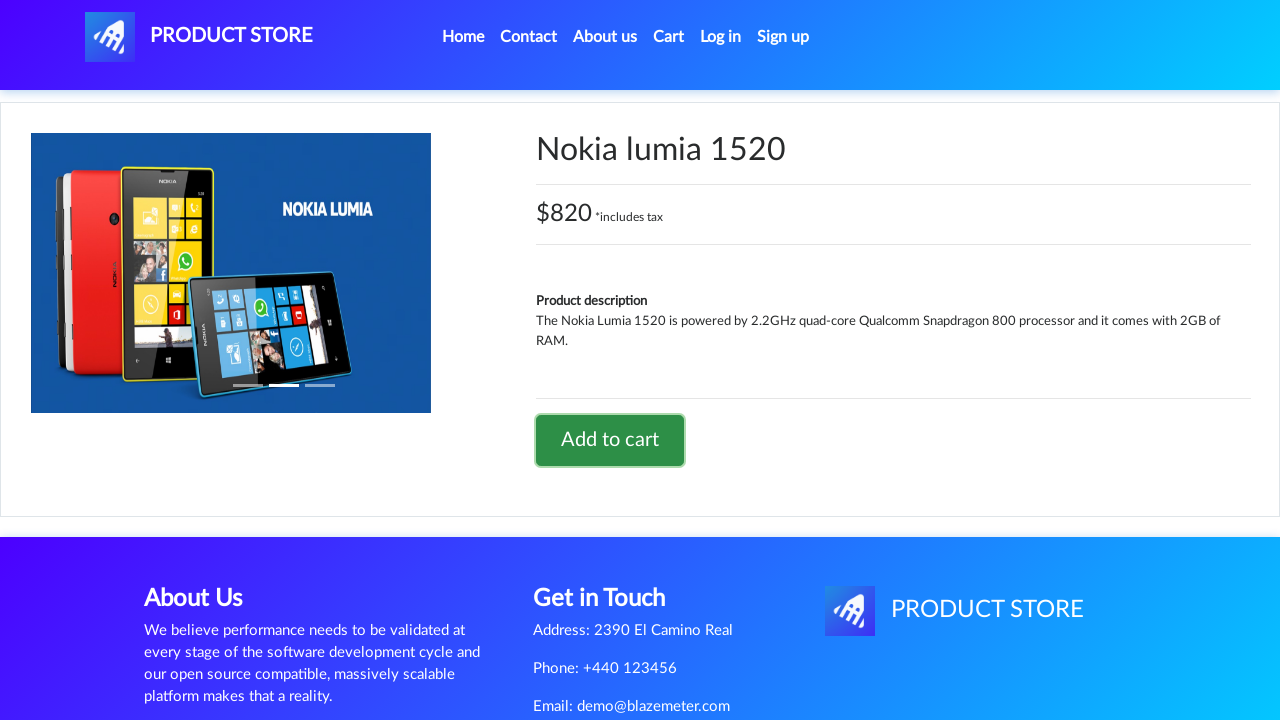

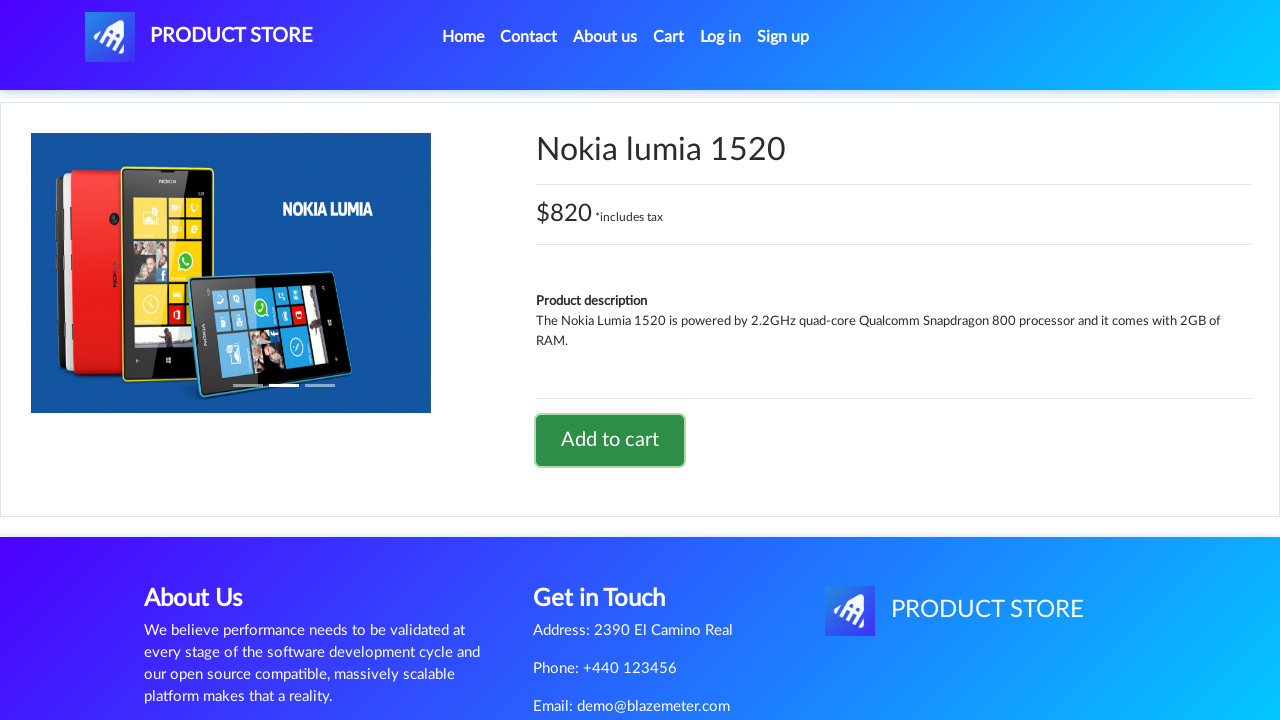